Tests that the todo counter displays the correct number of items as todos are added

Starting URL: https://demo.playwright.dev/todomvc

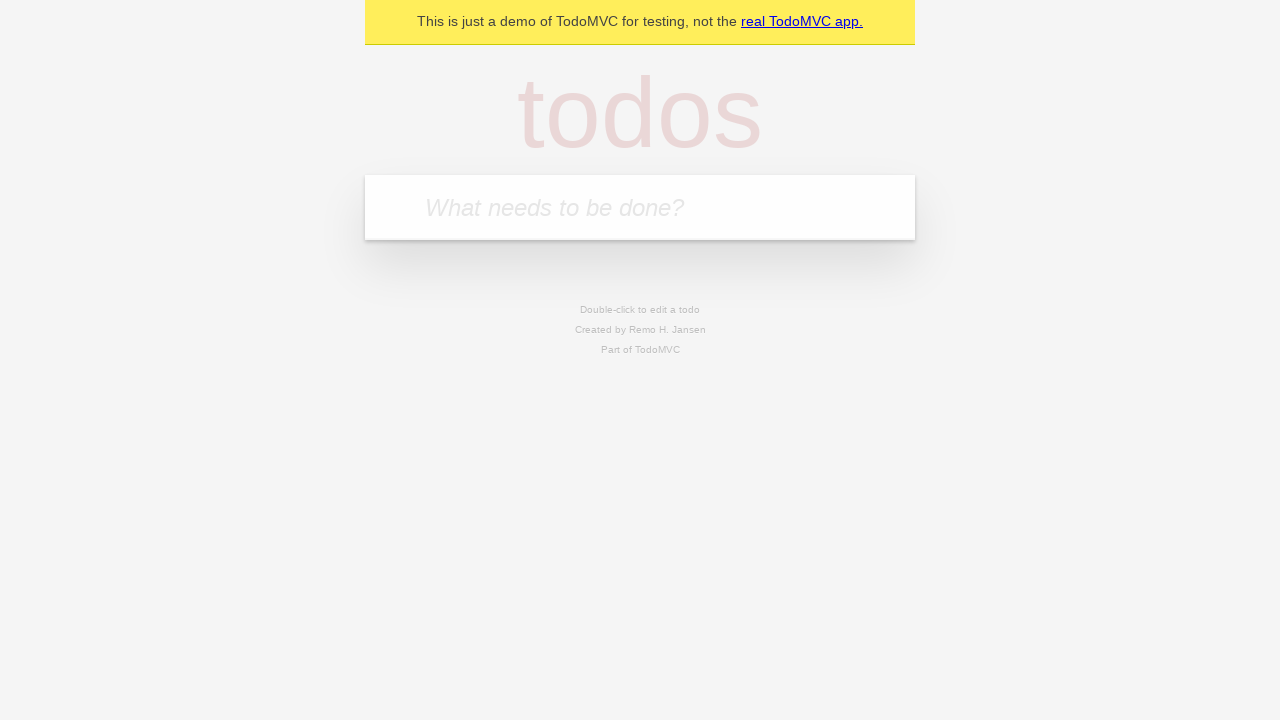

Filled todo input with 'buy some cheese' on internal:attr=[placeholder="What needs to be done?"i]
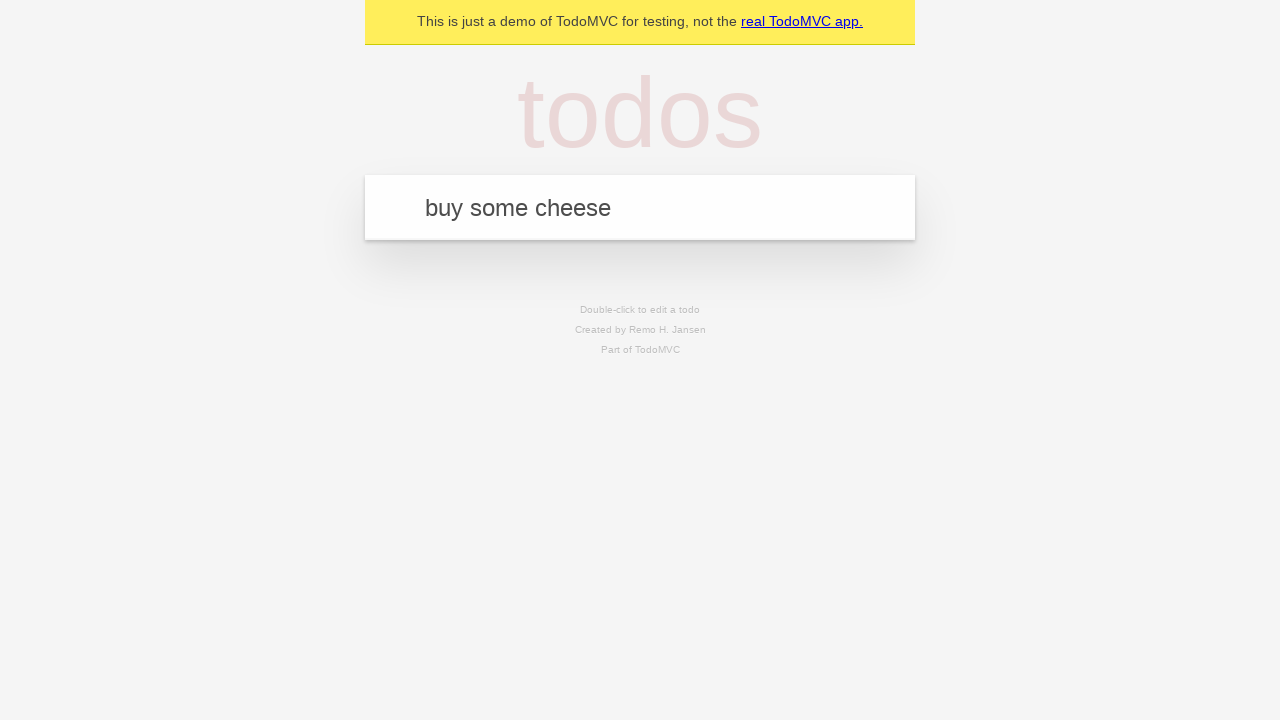

Pressed Enter to add first todo item on internal:attr=[placeholder="What needs to be done?"i]
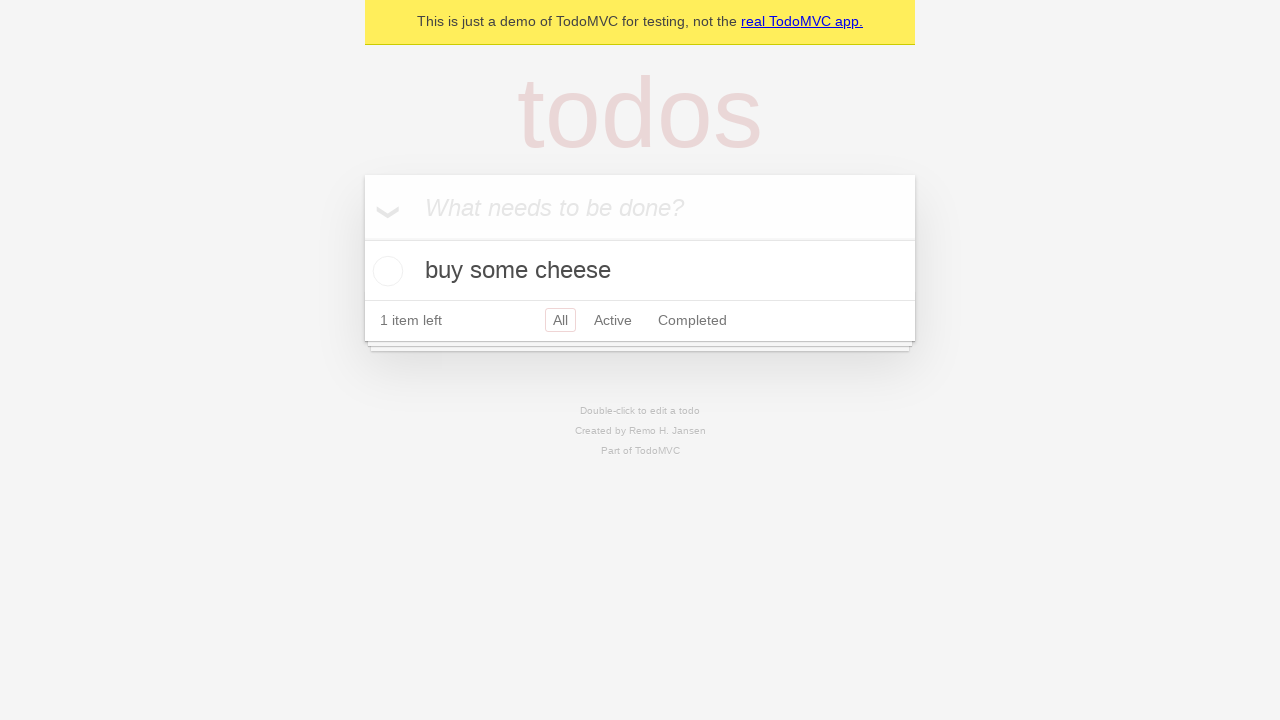

Todo counter element loaded after adding first item
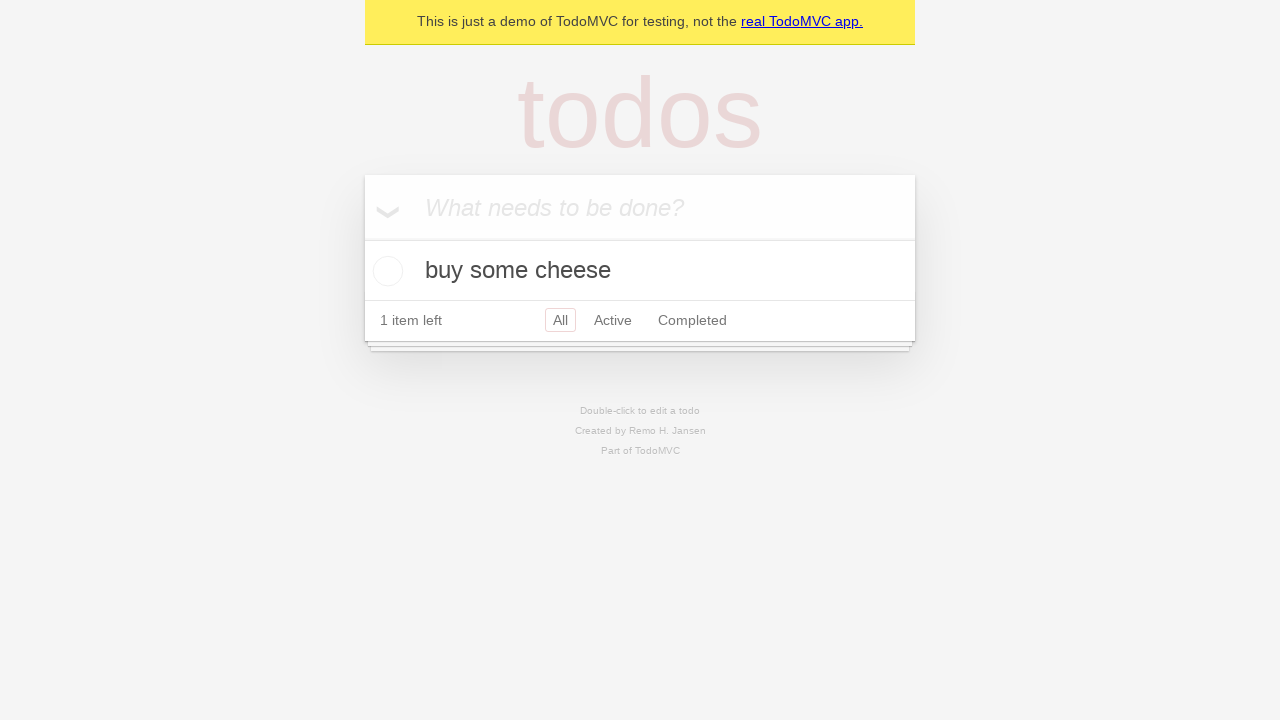

Filled todo input with 'feed the cat' on internal:attr=[placeholder="What needs to be done?"i]
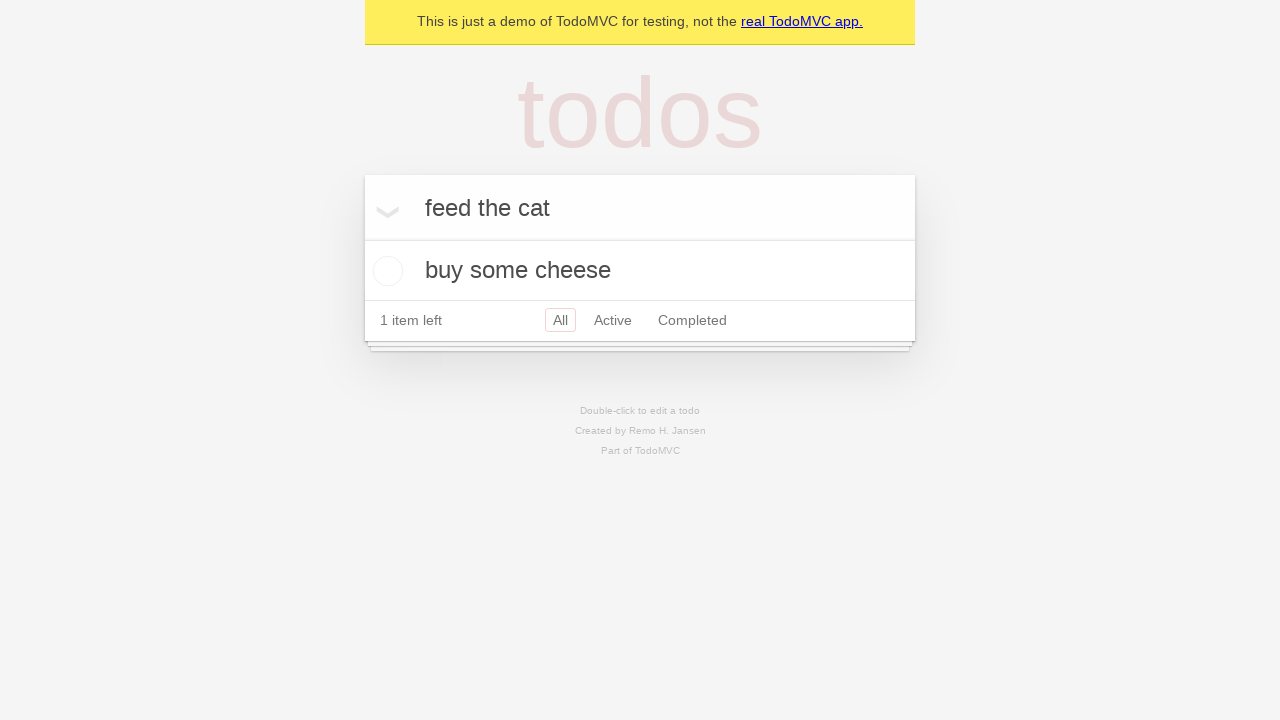

Pressed Enter to add second todo item on internal:attr=[placeholder="What needs to be done?"i]
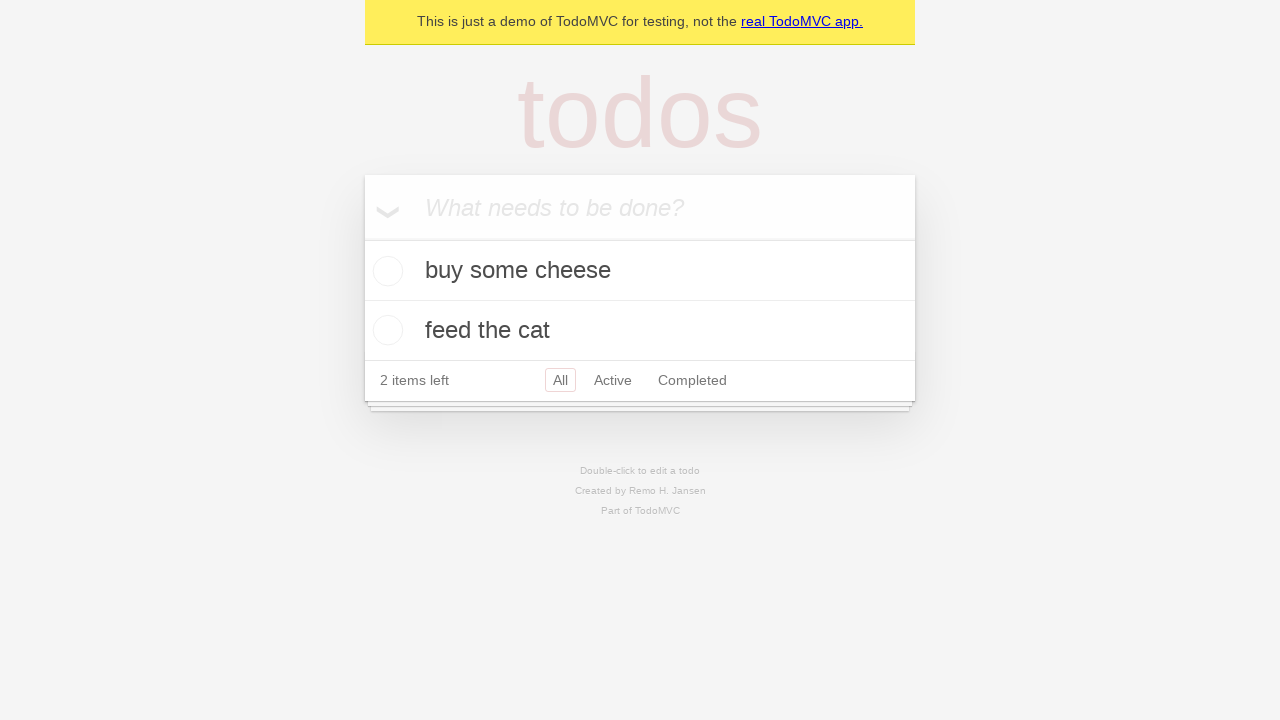

Todo counter element confirmed after adding second item
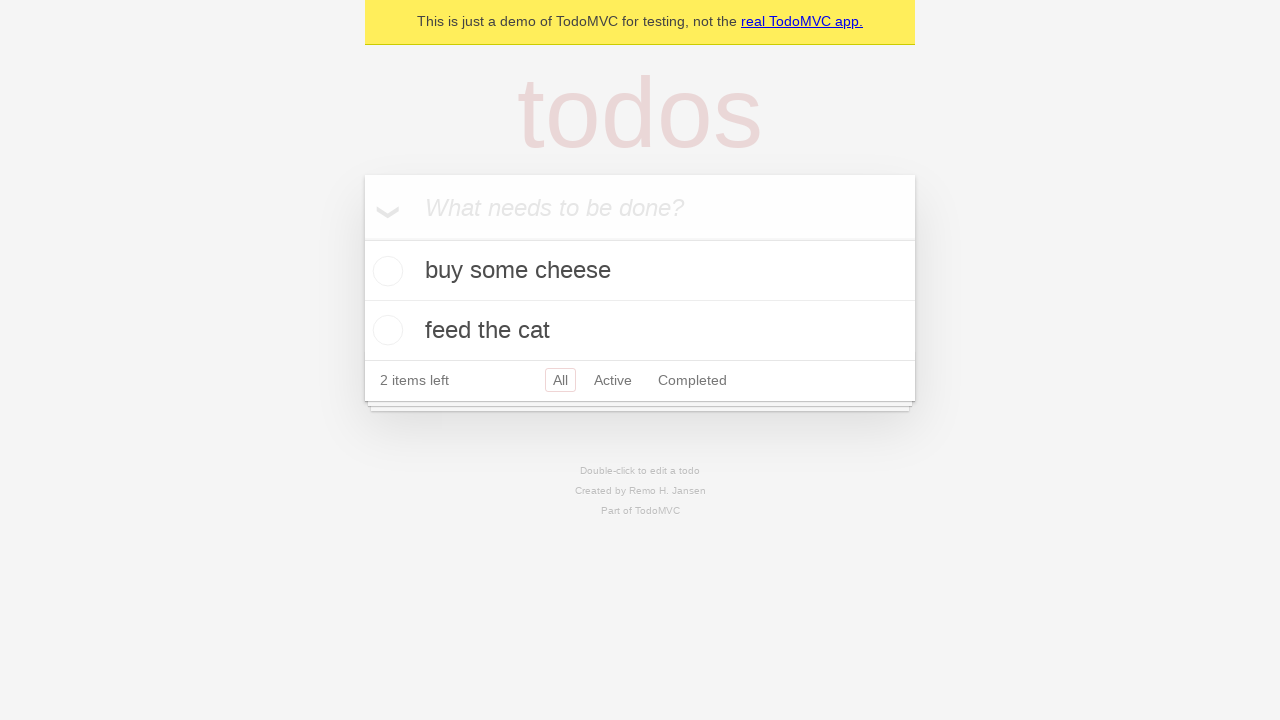

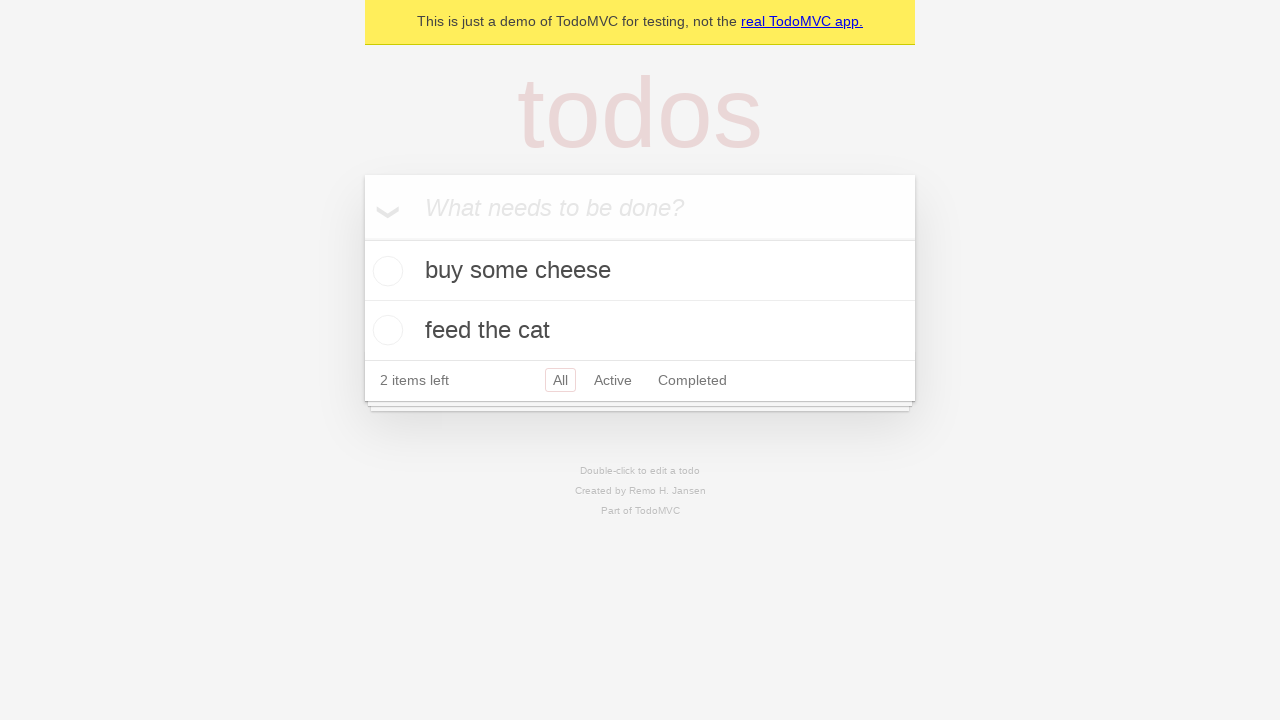